Tests an auto-purchase system by monitoring prices of three cars and buying when the price reaches $550, then verifying the success message

Starting URL: https://erikdark.github.io/QA_autotest_16/

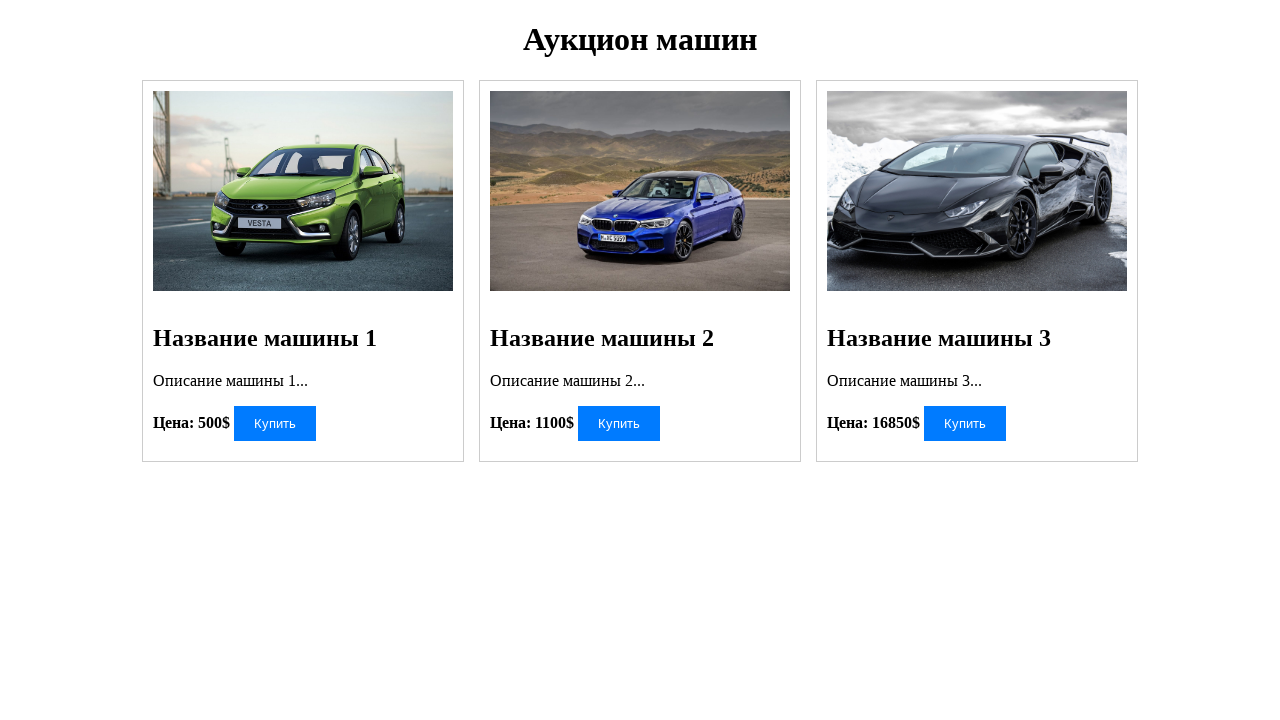

Navigated to auto-purchase test page
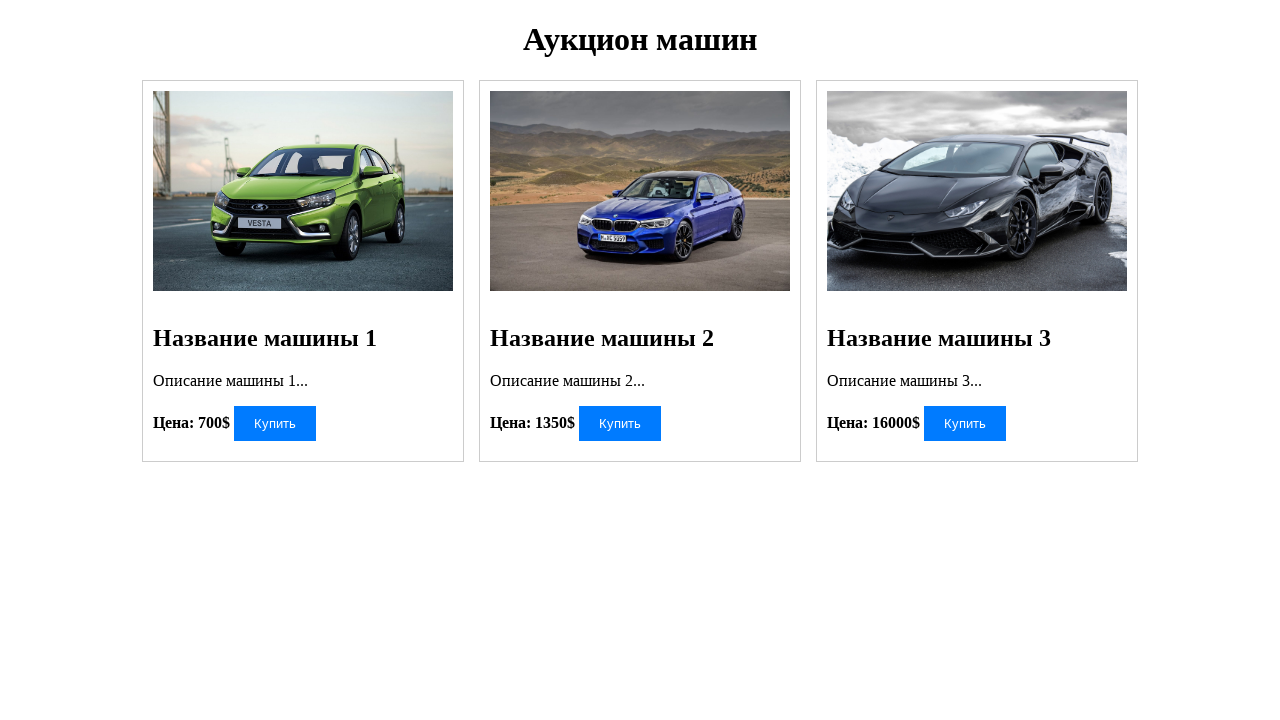

Retrieved price text for car 1
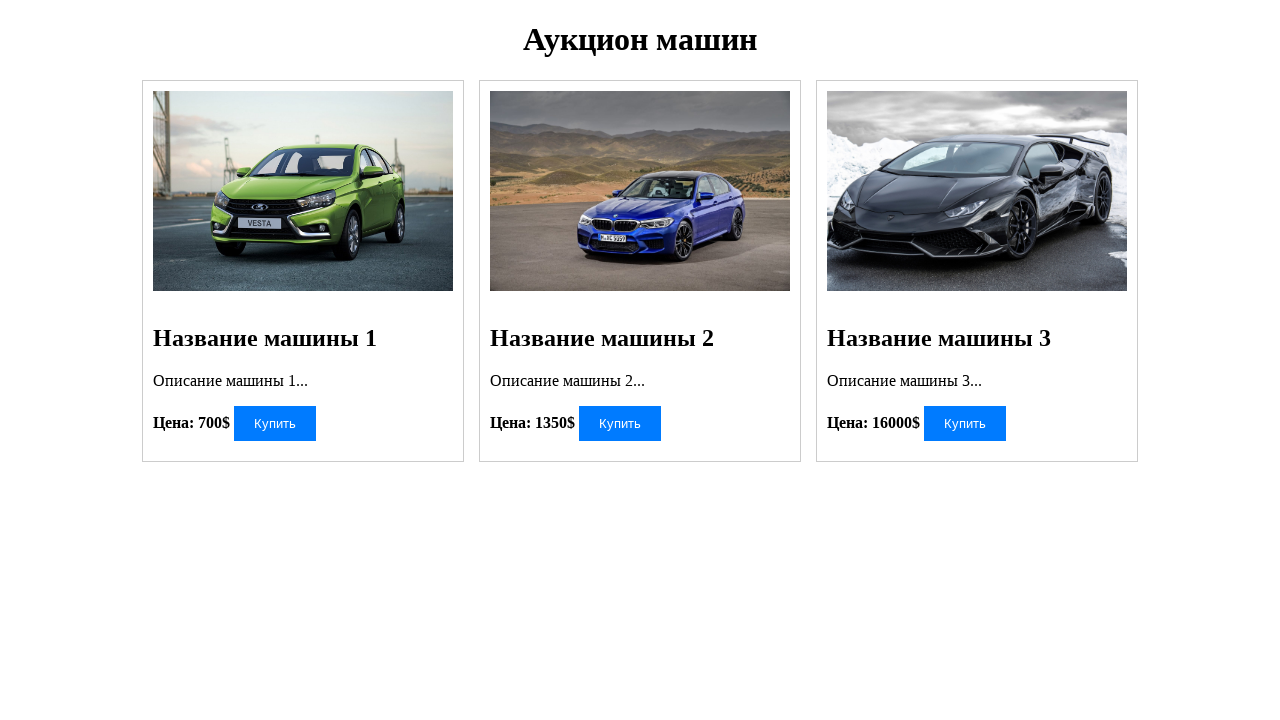

Parsed price for car 1: $700
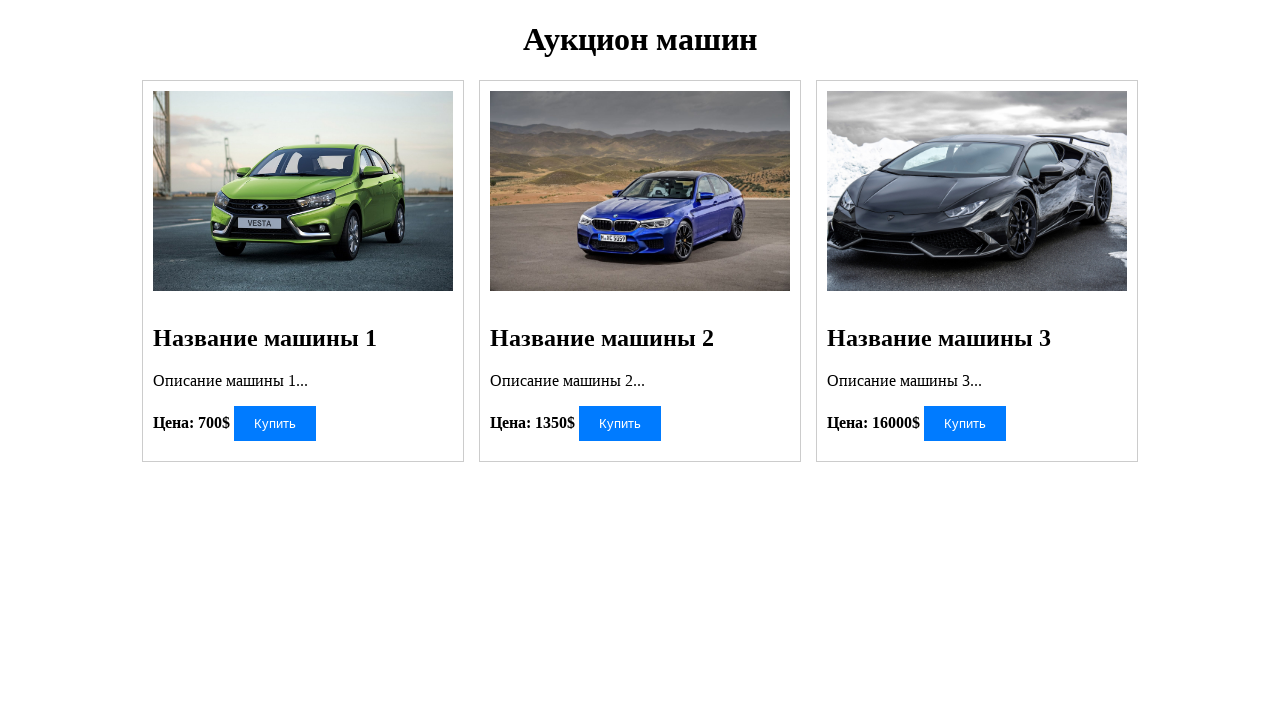

Retrieved price text for car 2
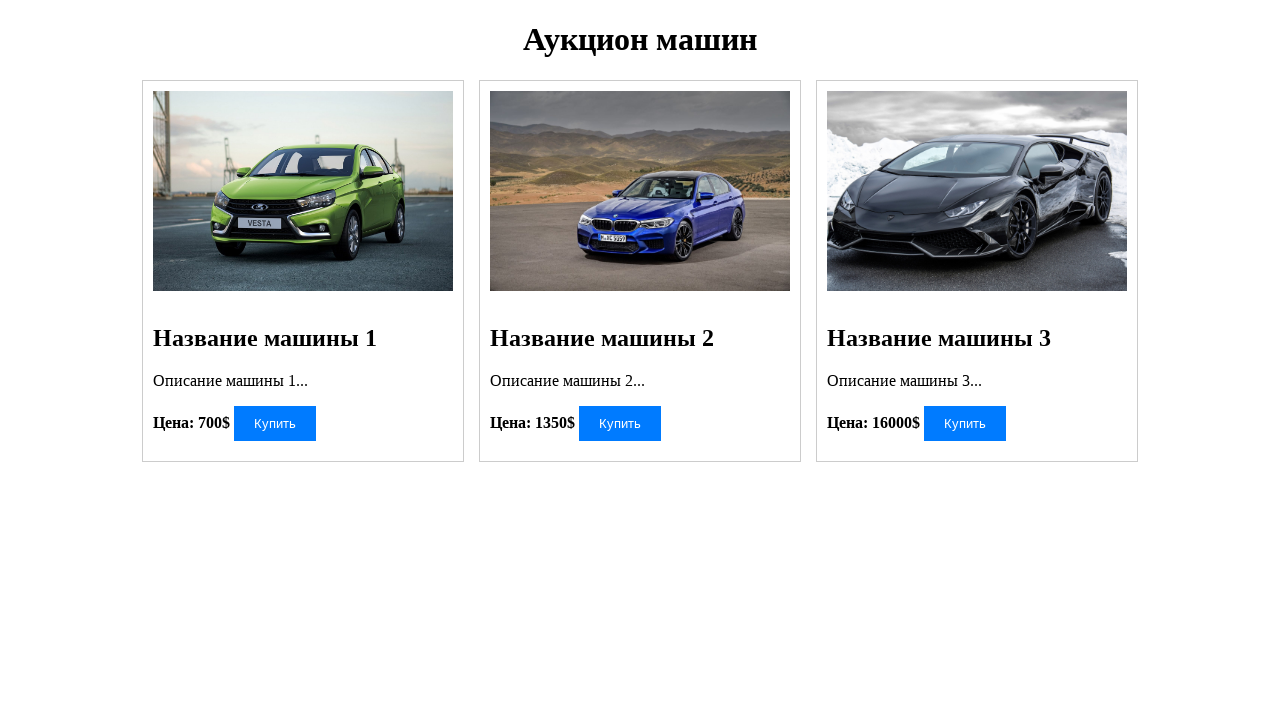

Parsed price for car 2: $1350
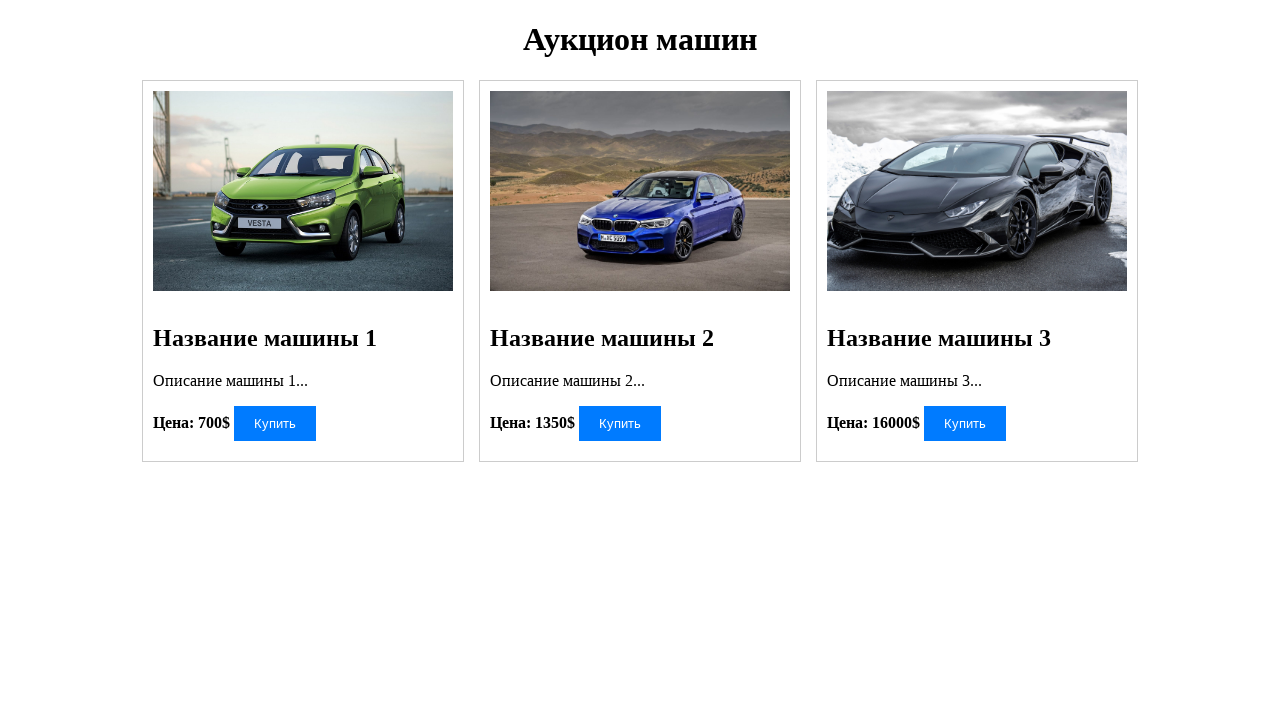

Retrieved price text for car 3
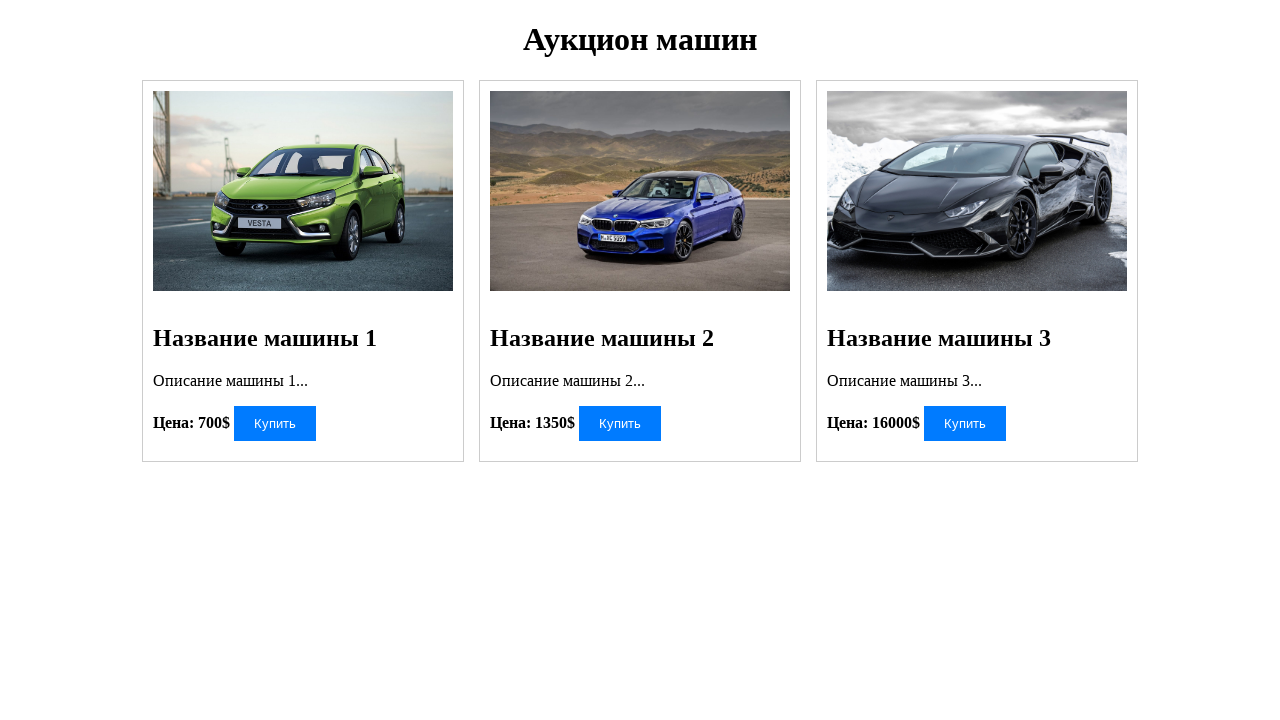

Parsed price for car 3: $16000
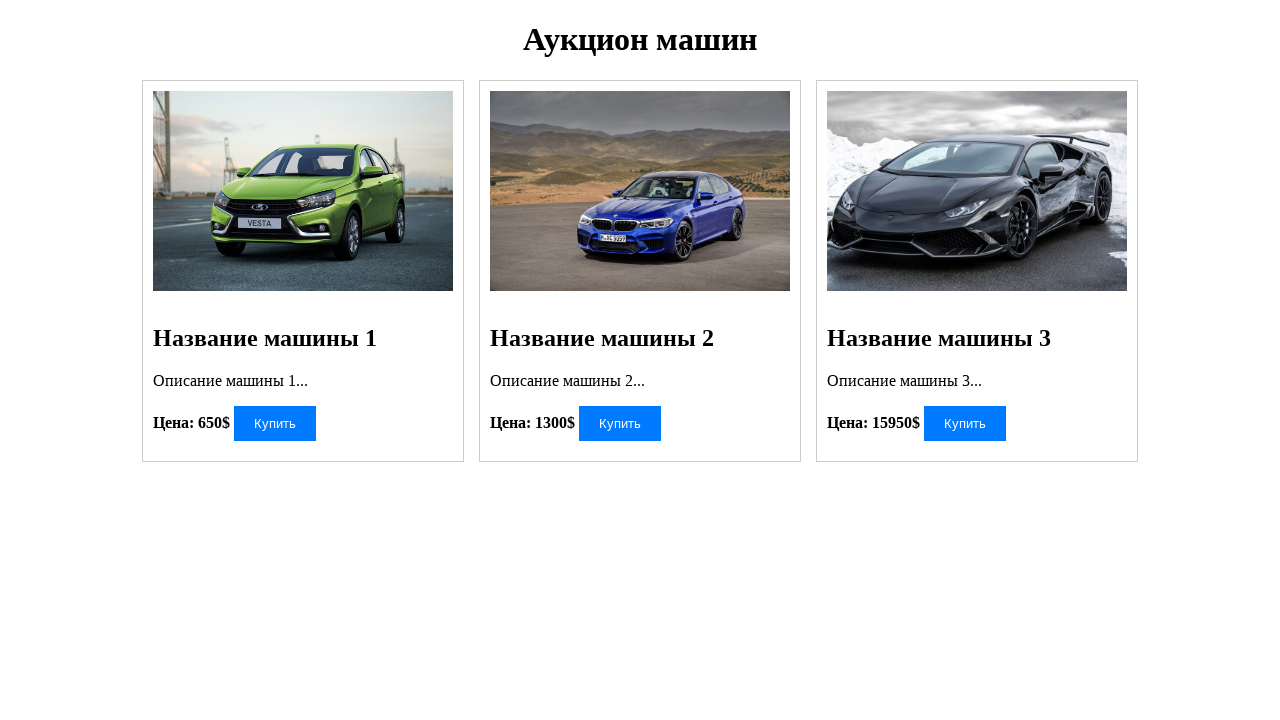

Waiting for price to reach $550, checking all cars
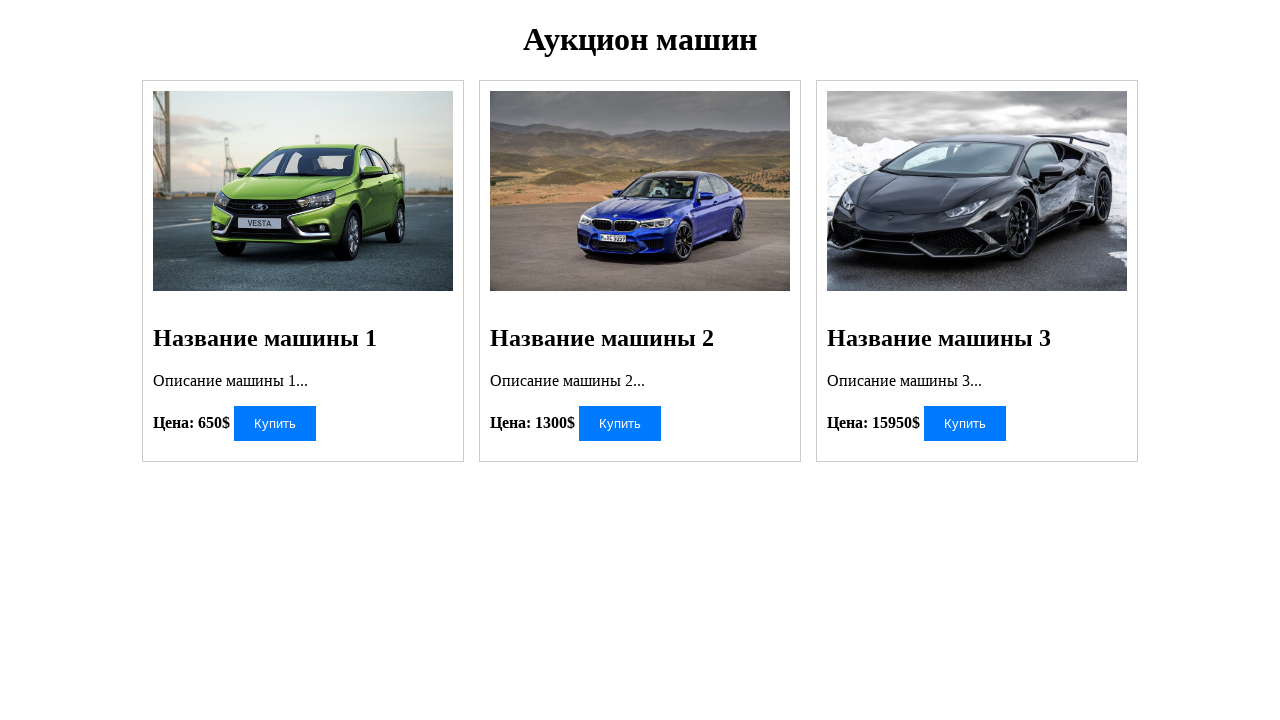

Retrieved price text for car 1
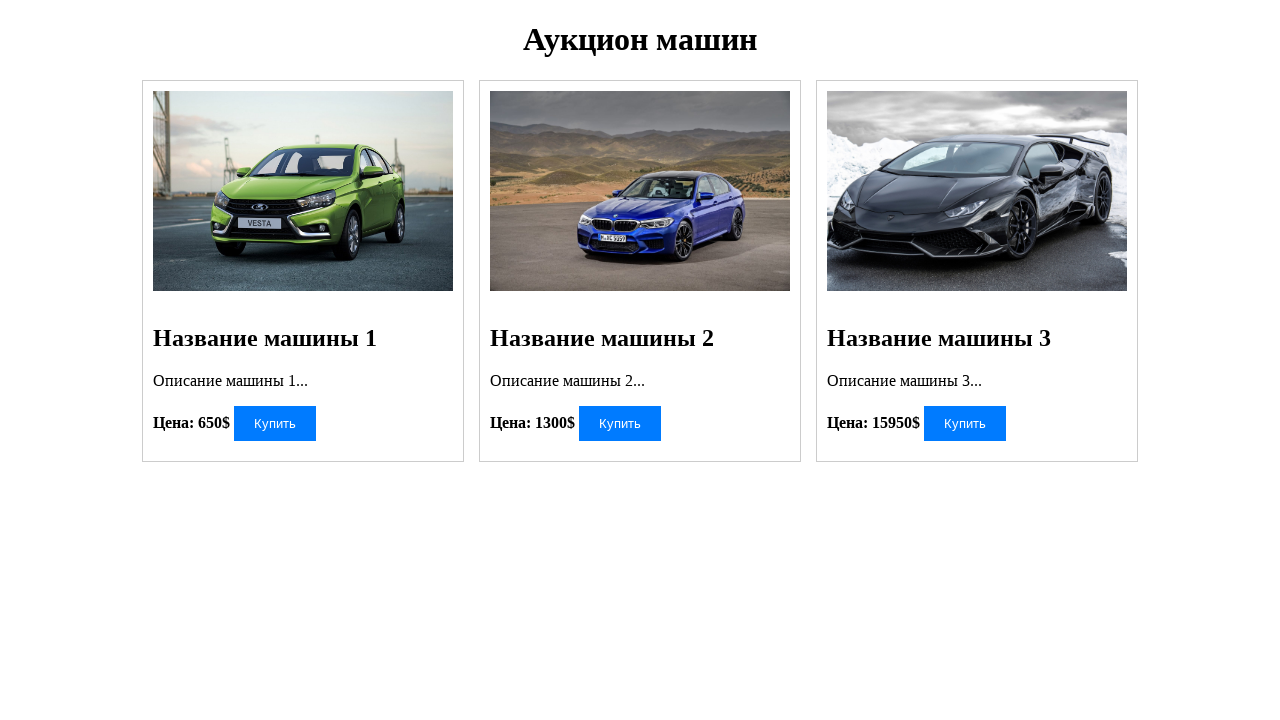

Parsed price for car 1: $650
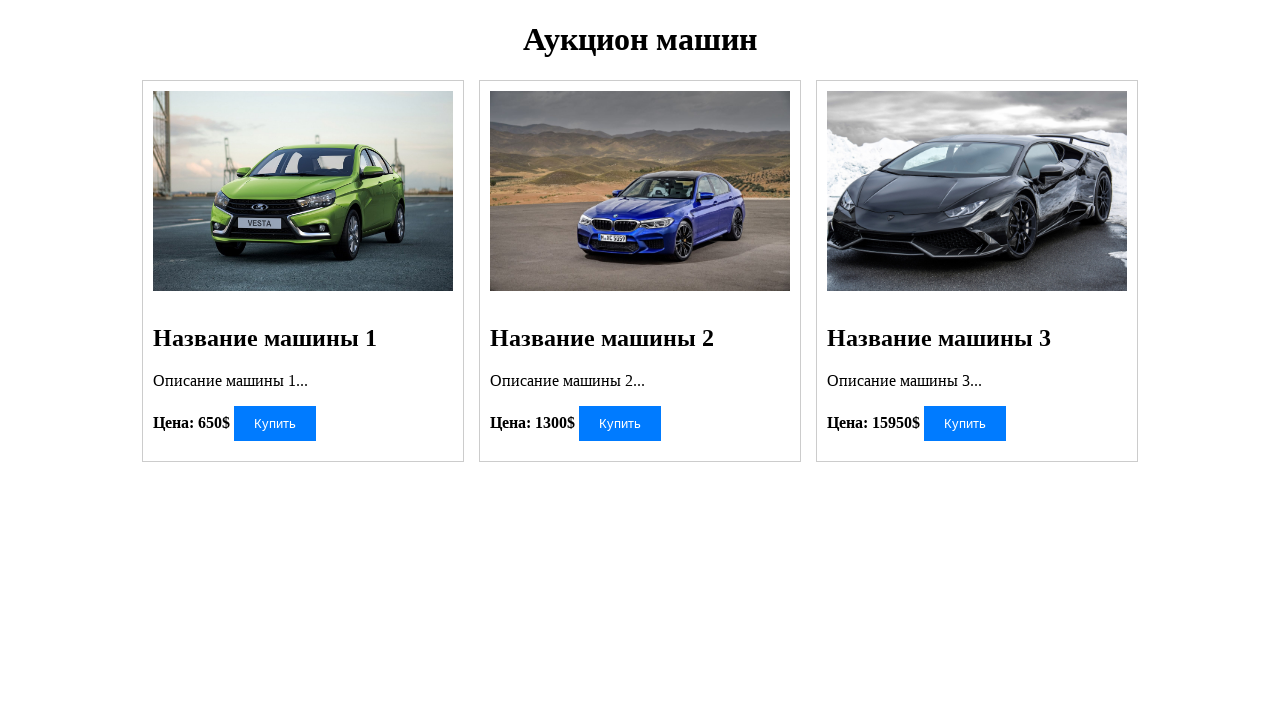

Retrieved price text for car 2
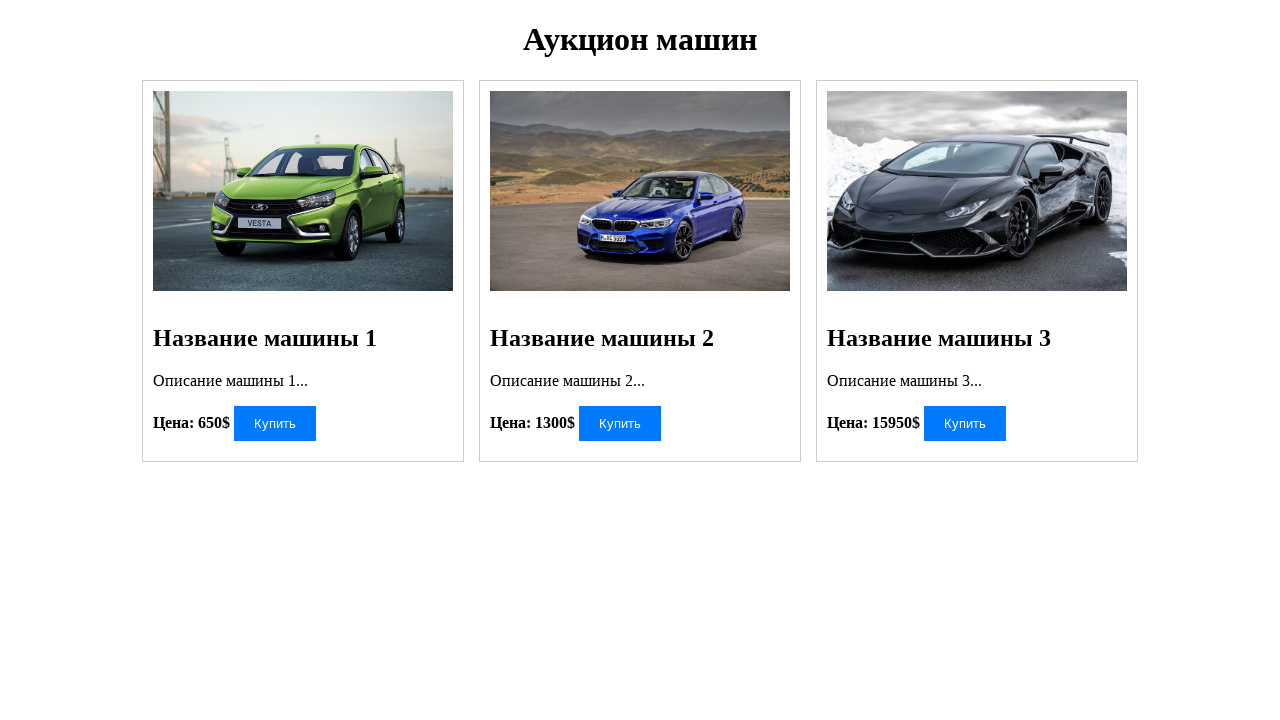

Parsed price for car 2: $1300
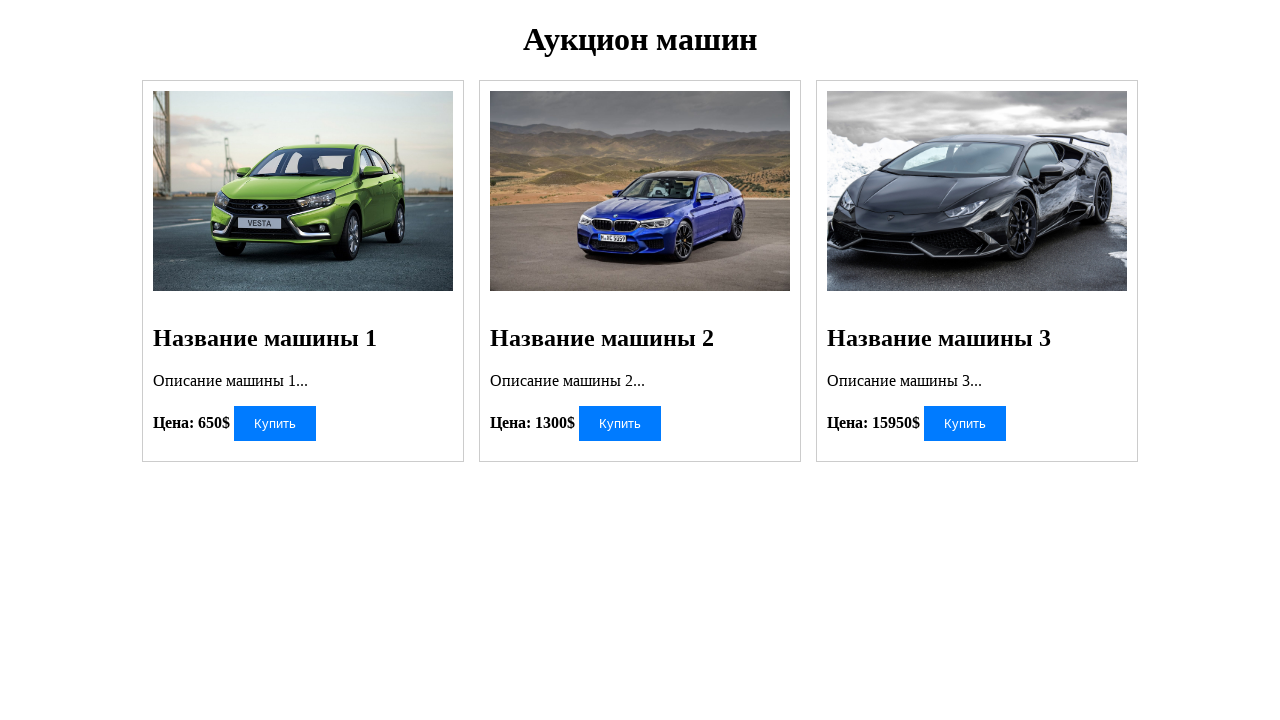

Retrieved price text for car 3
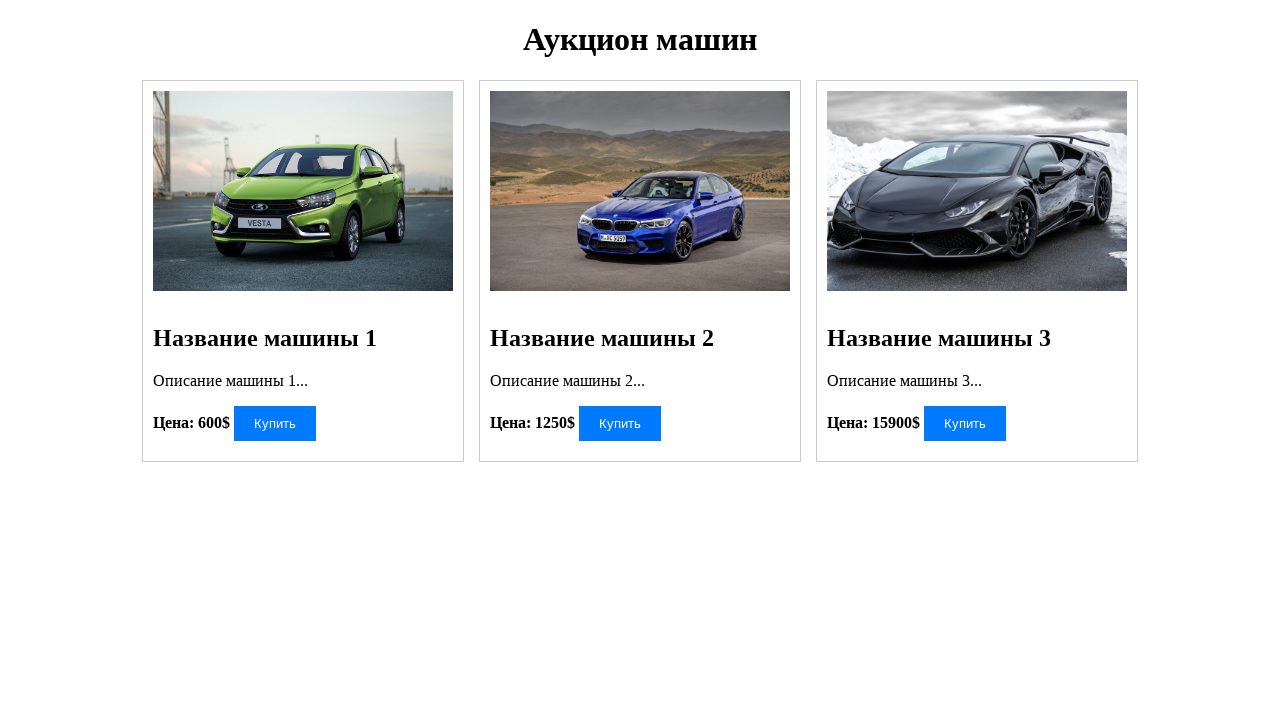

Parsed price for car 3: $15900
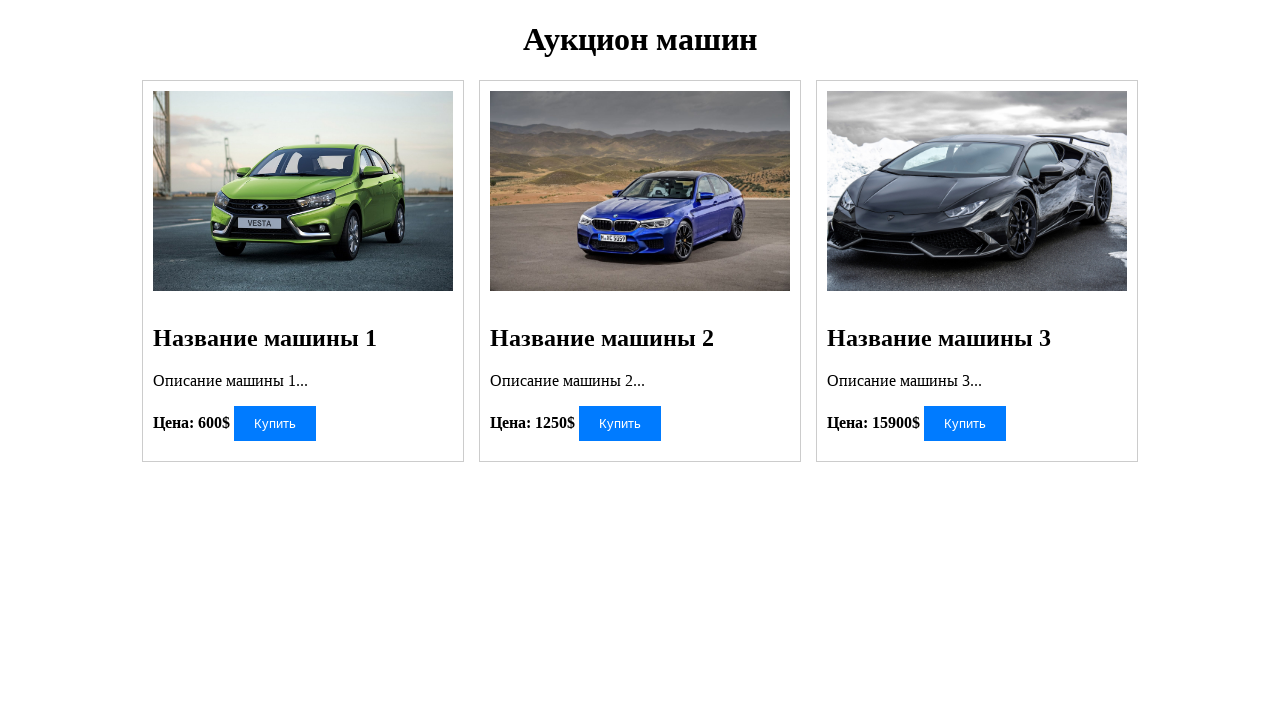

Waiting for price to reach $550, checking all cars
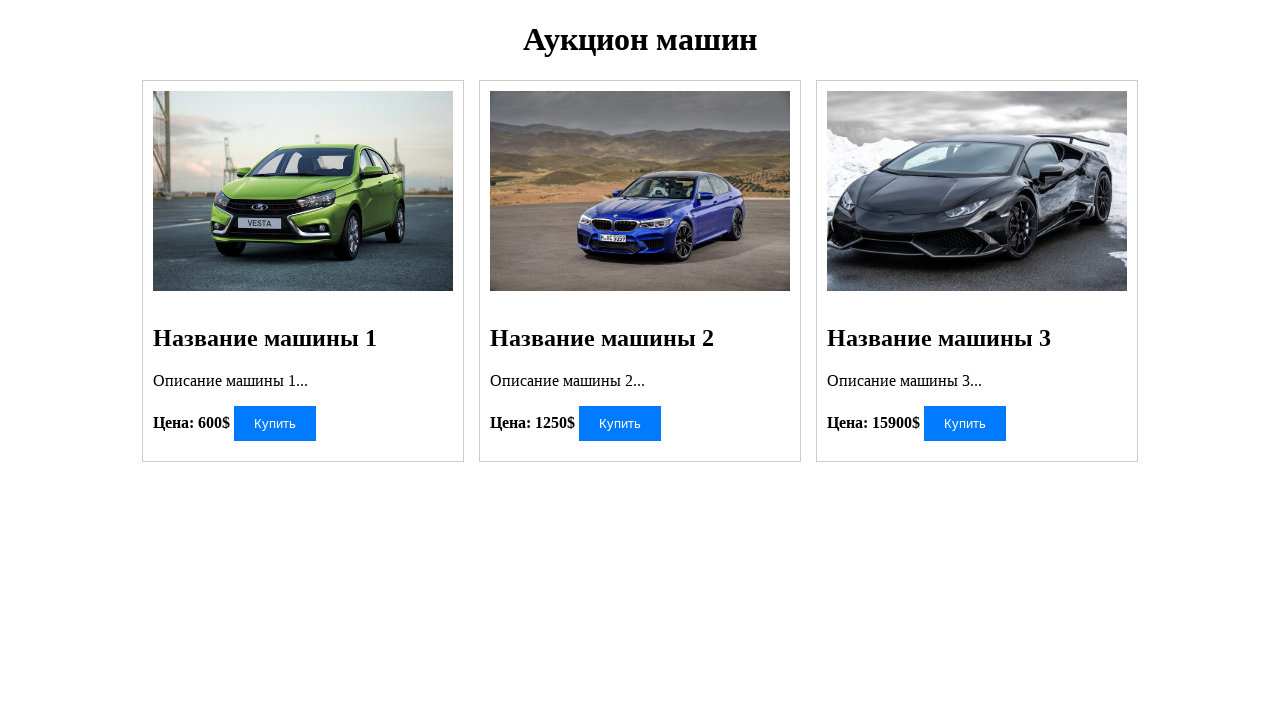

Retrieved price text for car 1
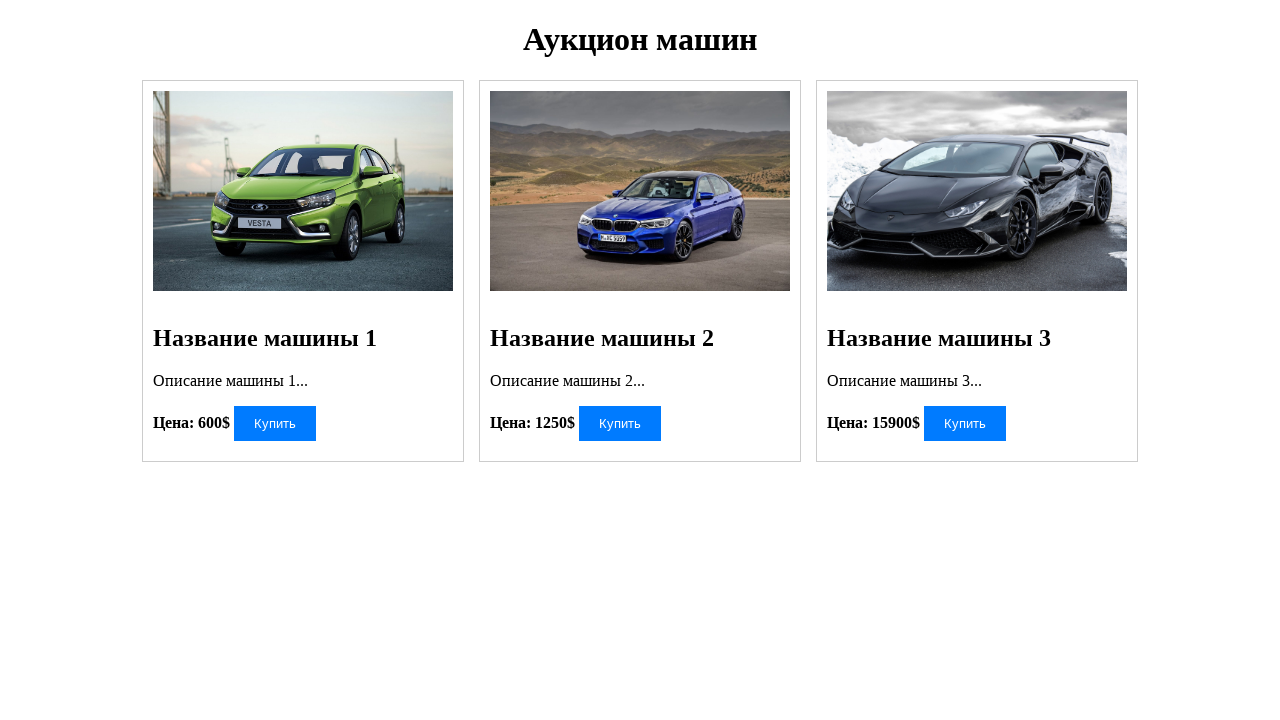

Parsed price for car 1: $600
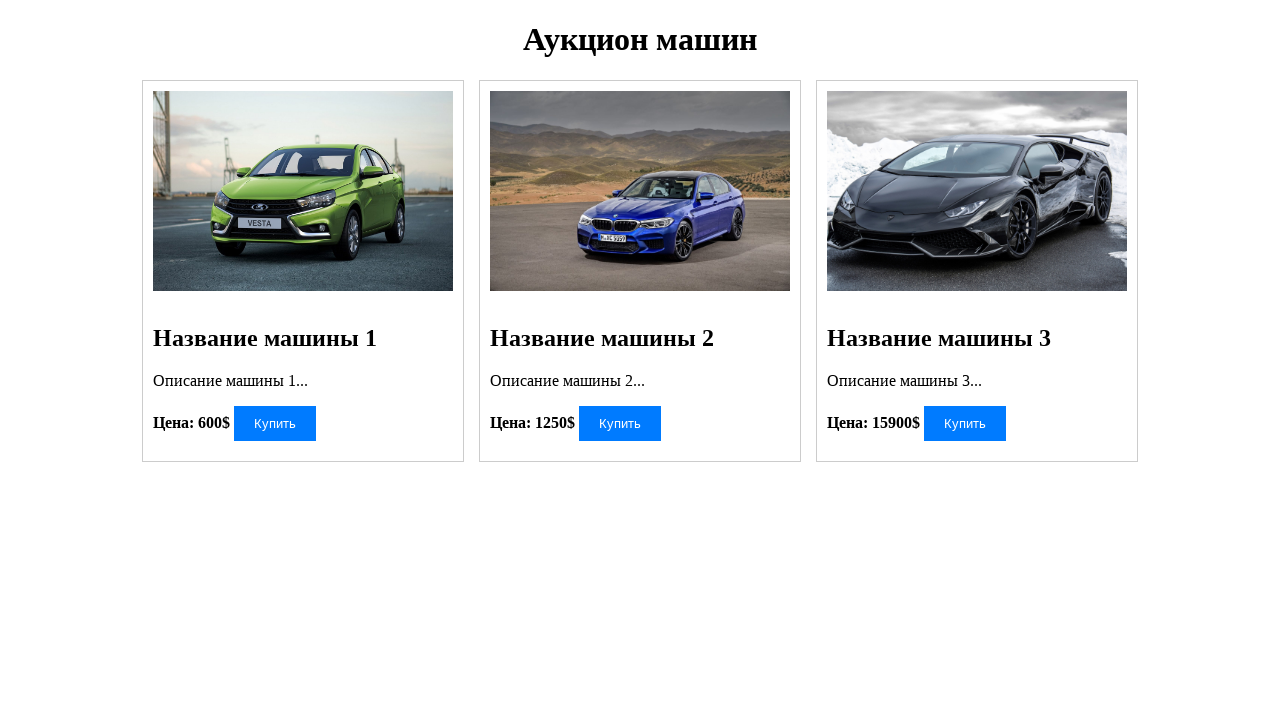

Retrieved price text for car 2
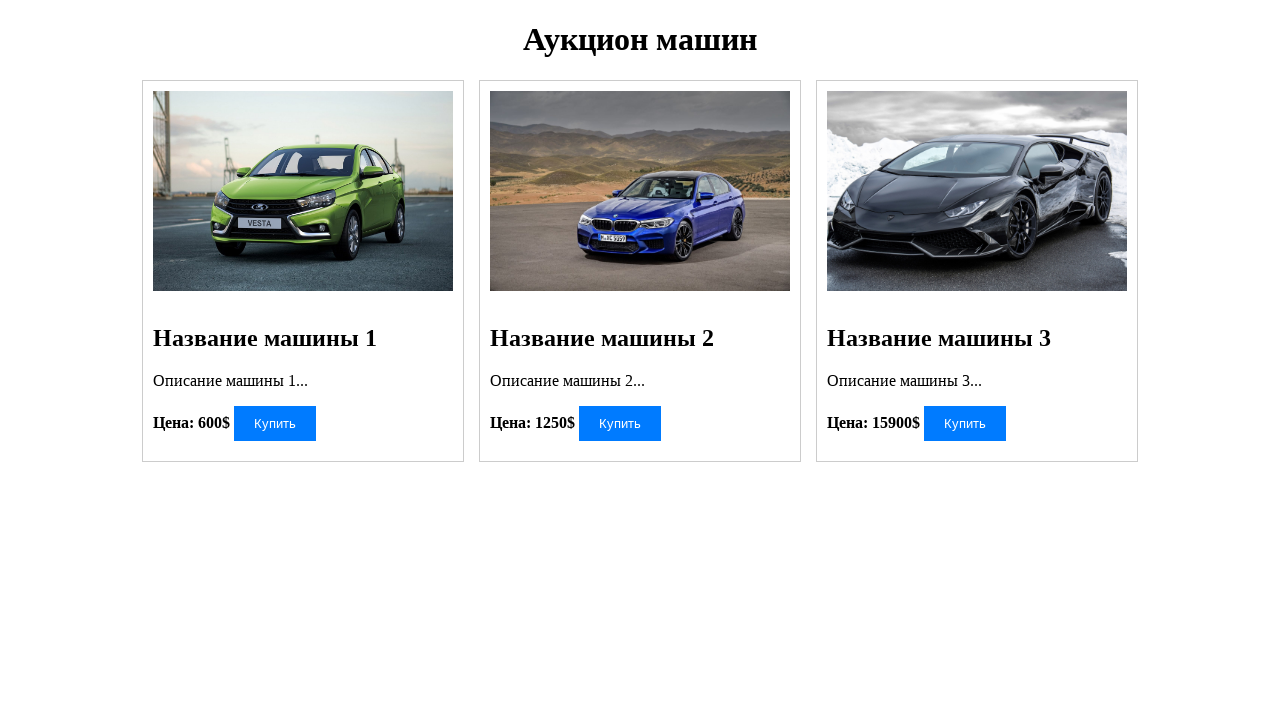

Parsed price for car 2: $1250
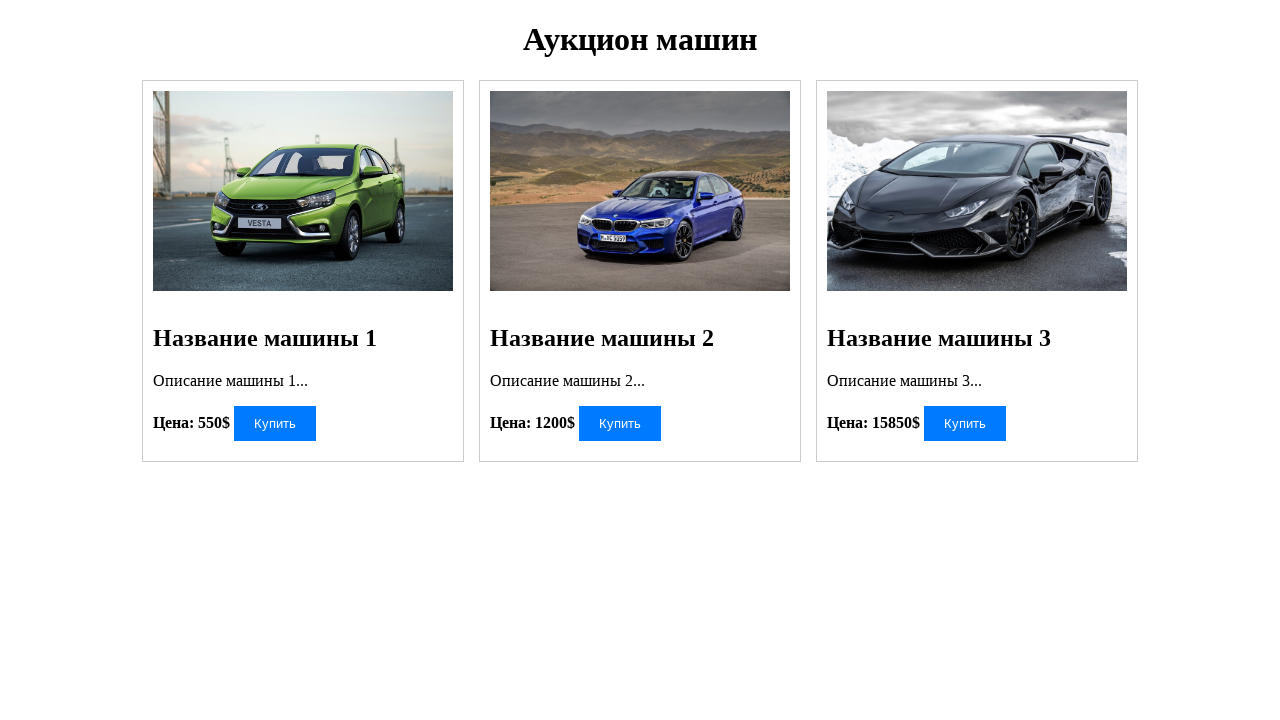

Retrieved price text for car 3
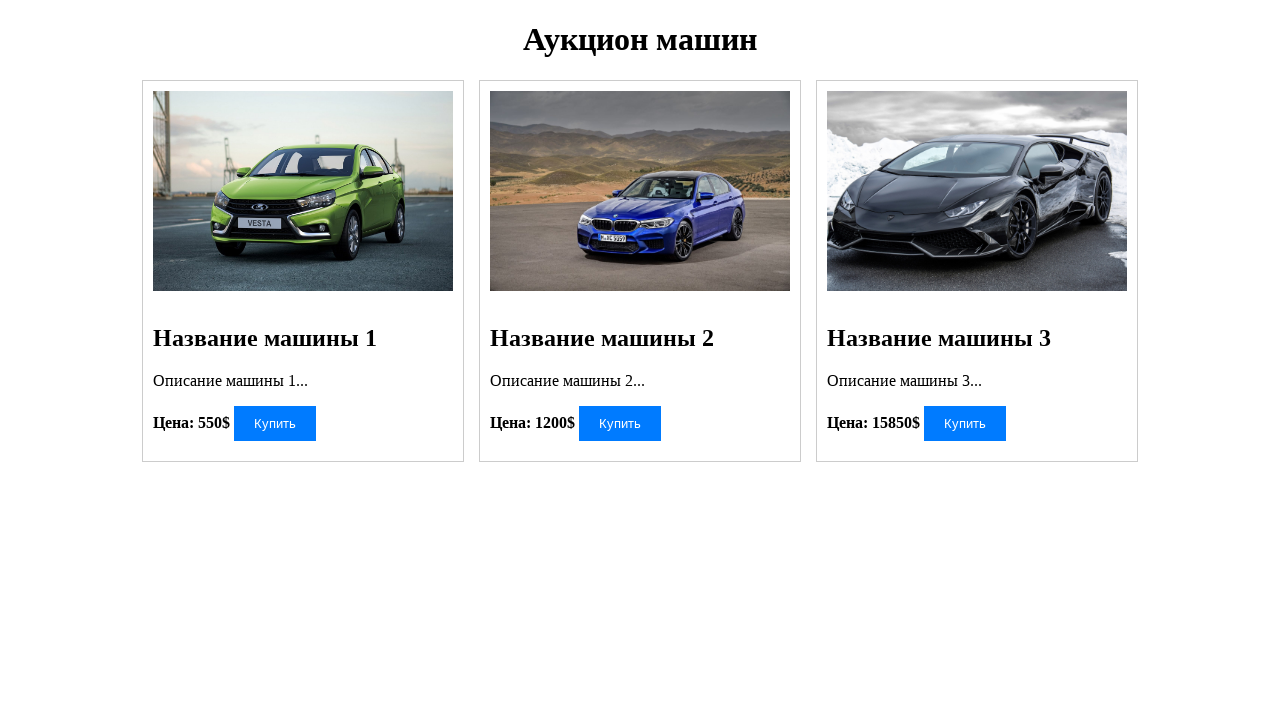

Parsed price for car 3: $15850
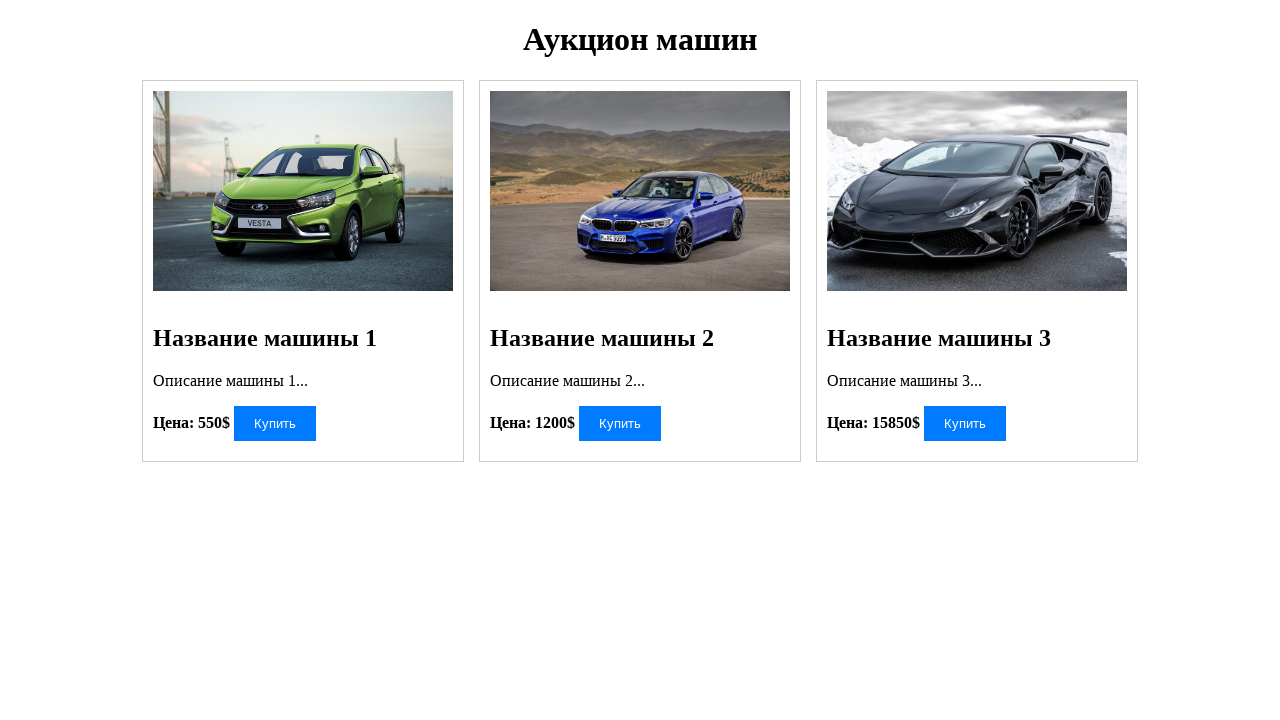

Waiting for price to reach $550, checking all cars
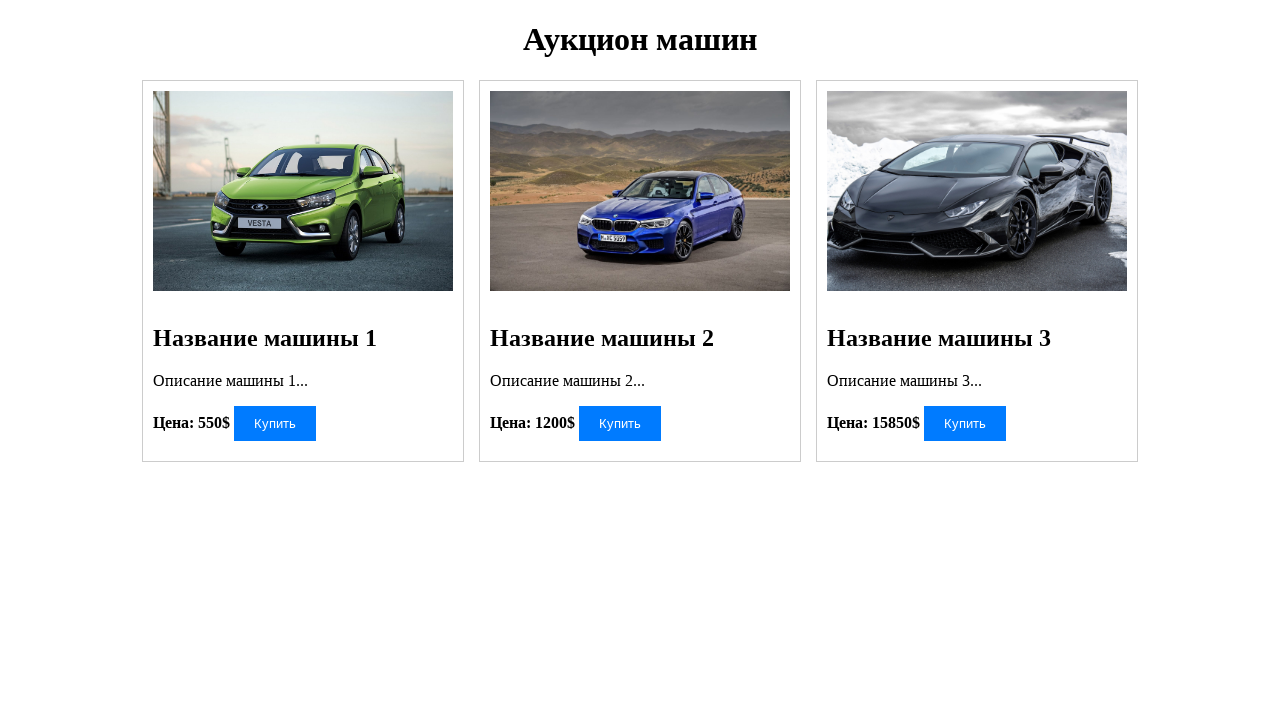

Retrieved price text for car 1
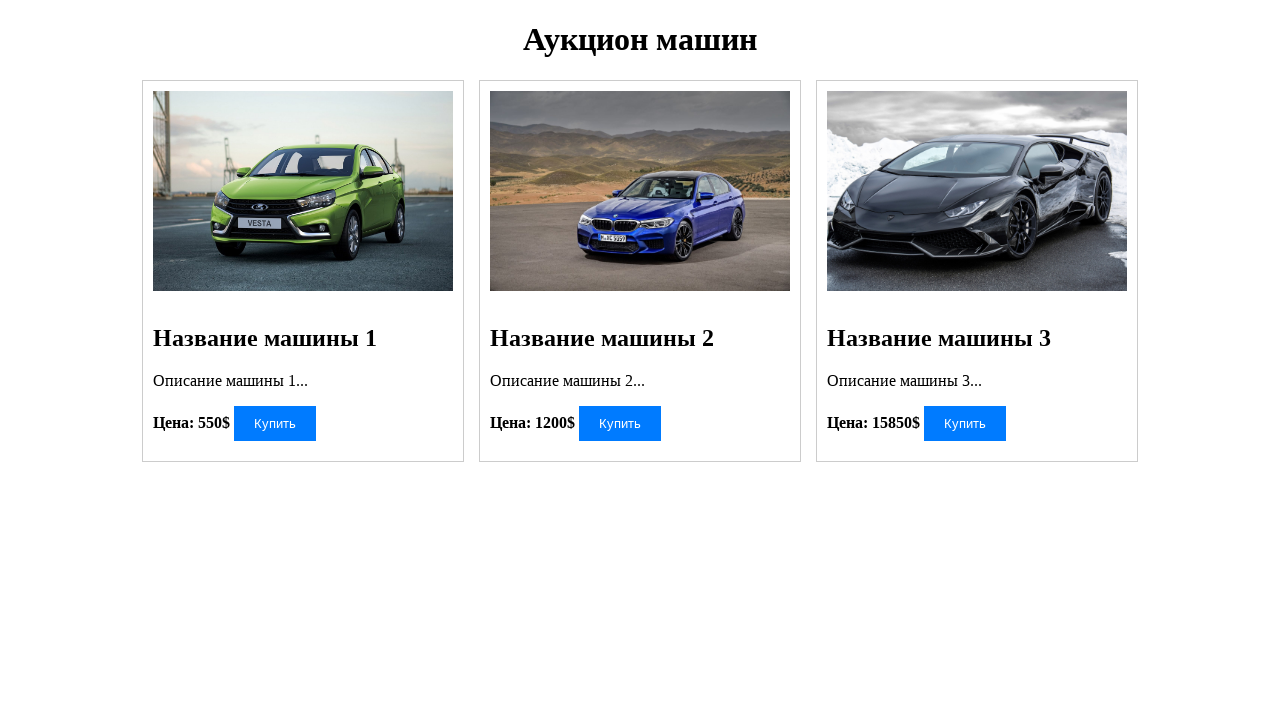

Parsed price for car 1: $550
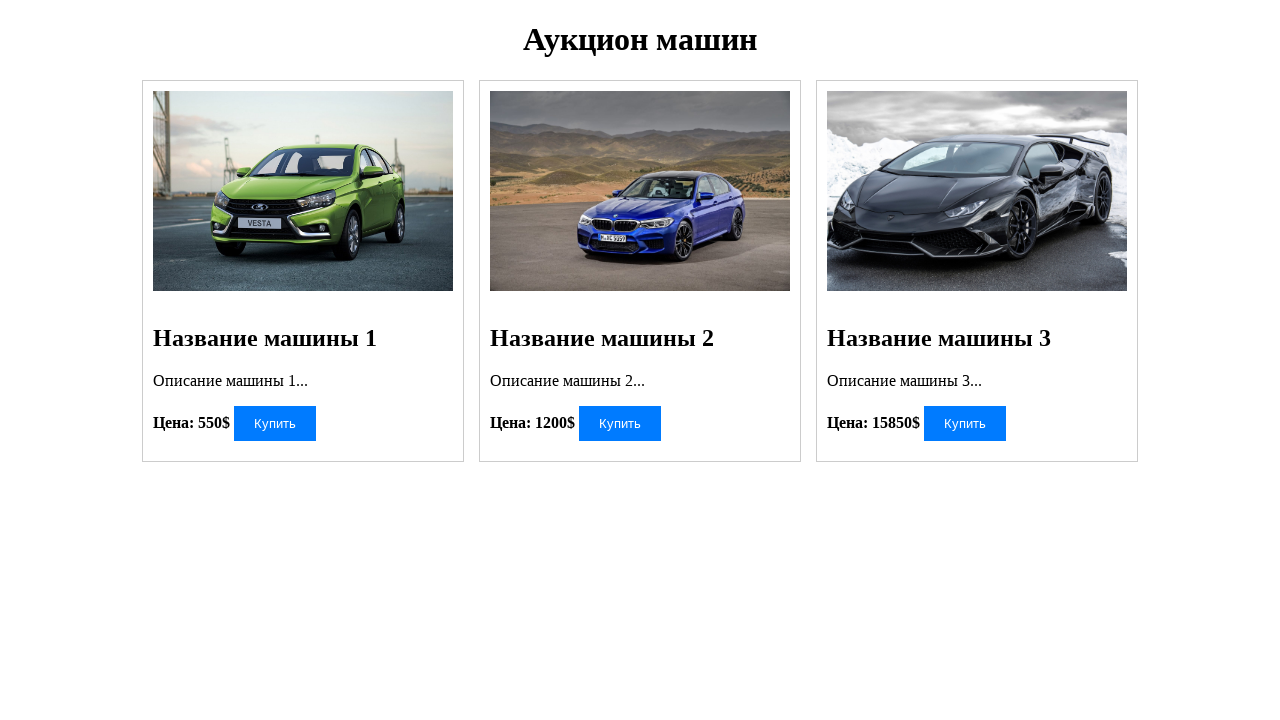

Clicked buy button for car 1 at target price $550 at (275, 423) on #buyButton1
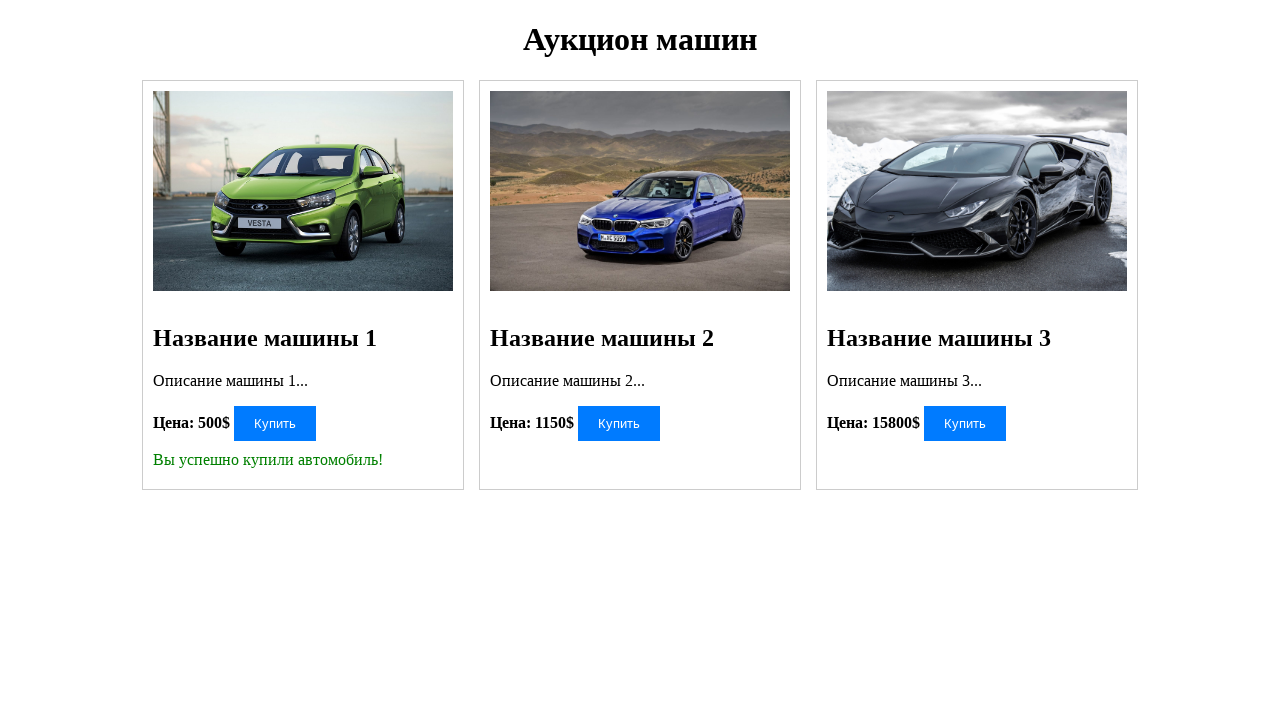

Success message appeared for car 1 purchase
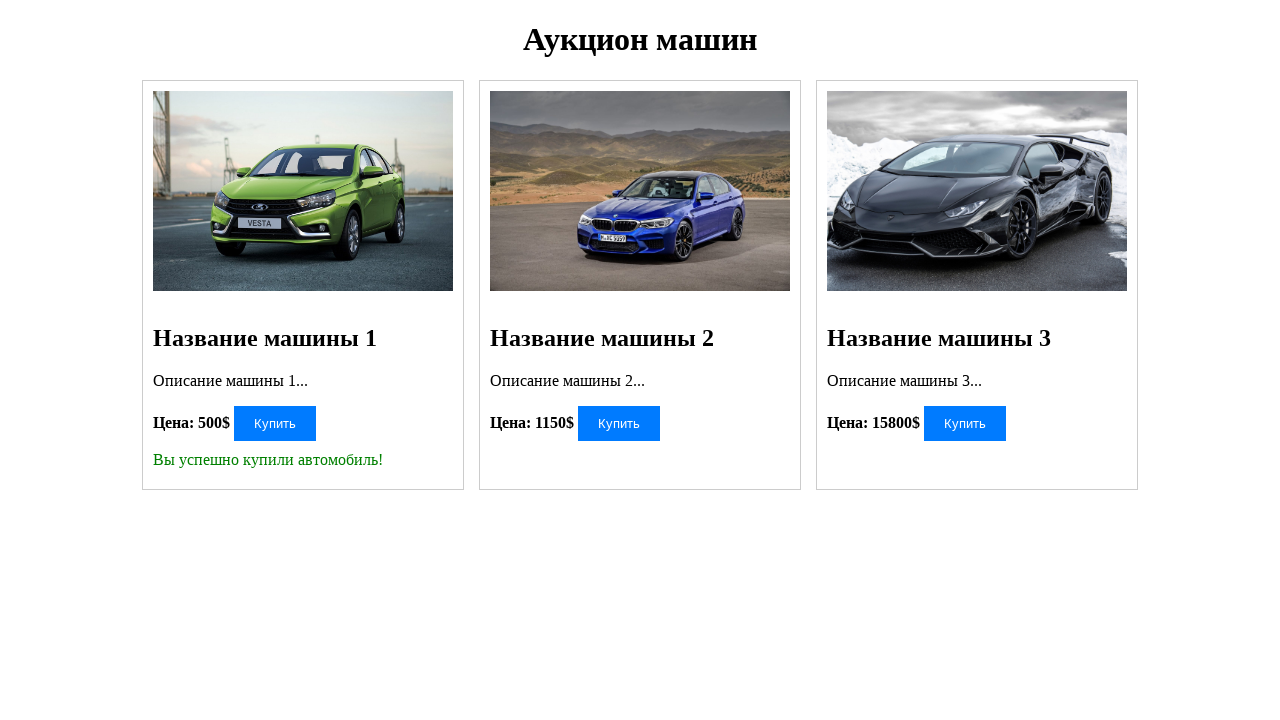

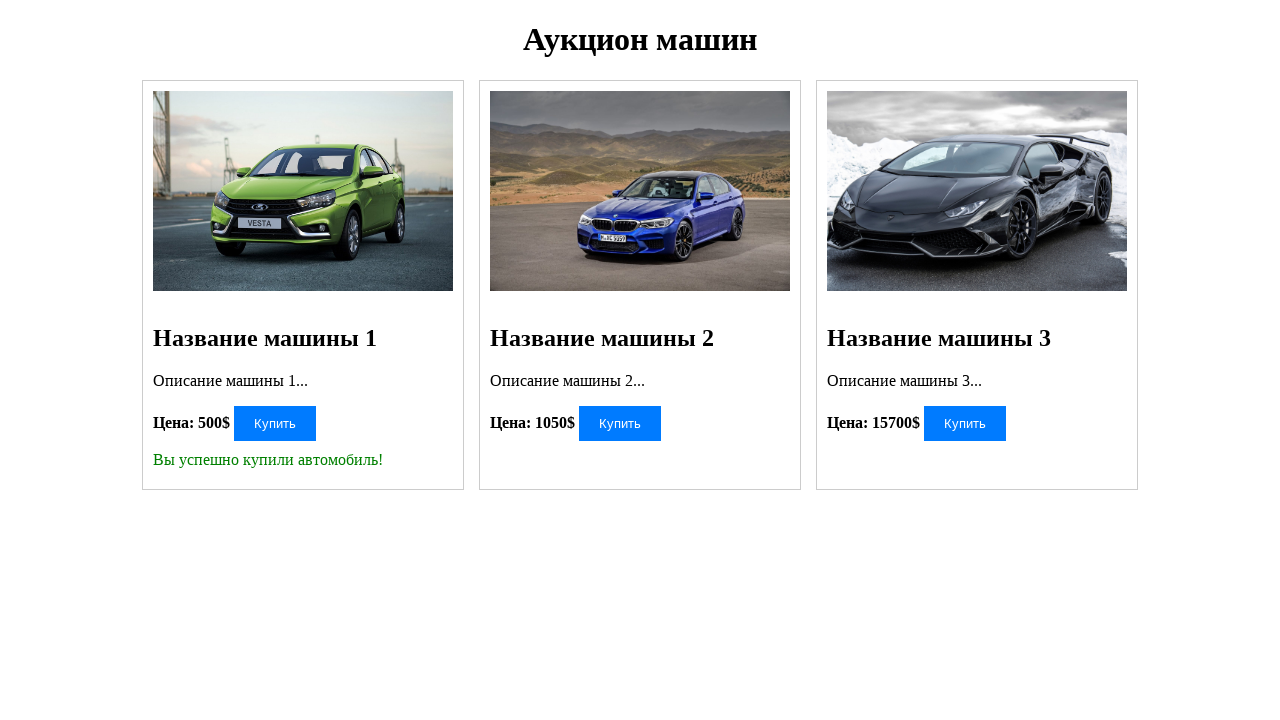